Clicks on the REGISTER link and verifies navigation to the registration page by checking the page title

Starting URL: https://www.zestmoney.in/

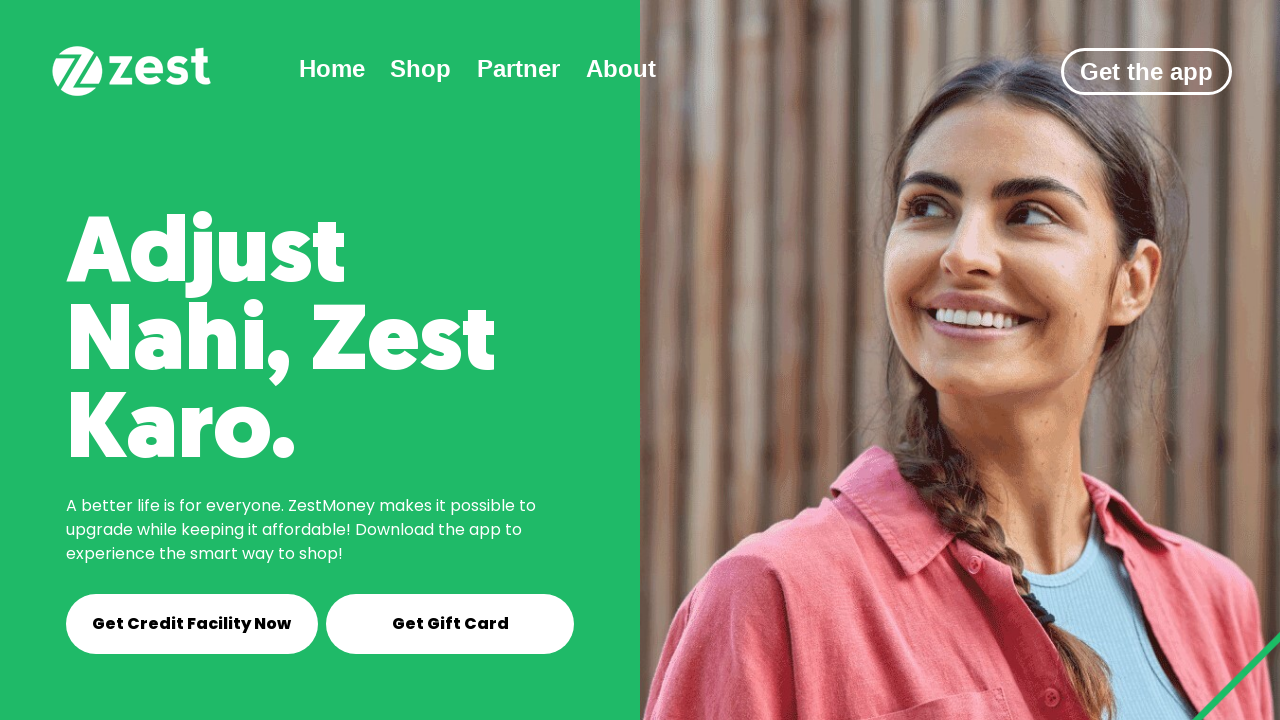

Clicked on the REGISTER link at (474, 361) on text=REGISTER
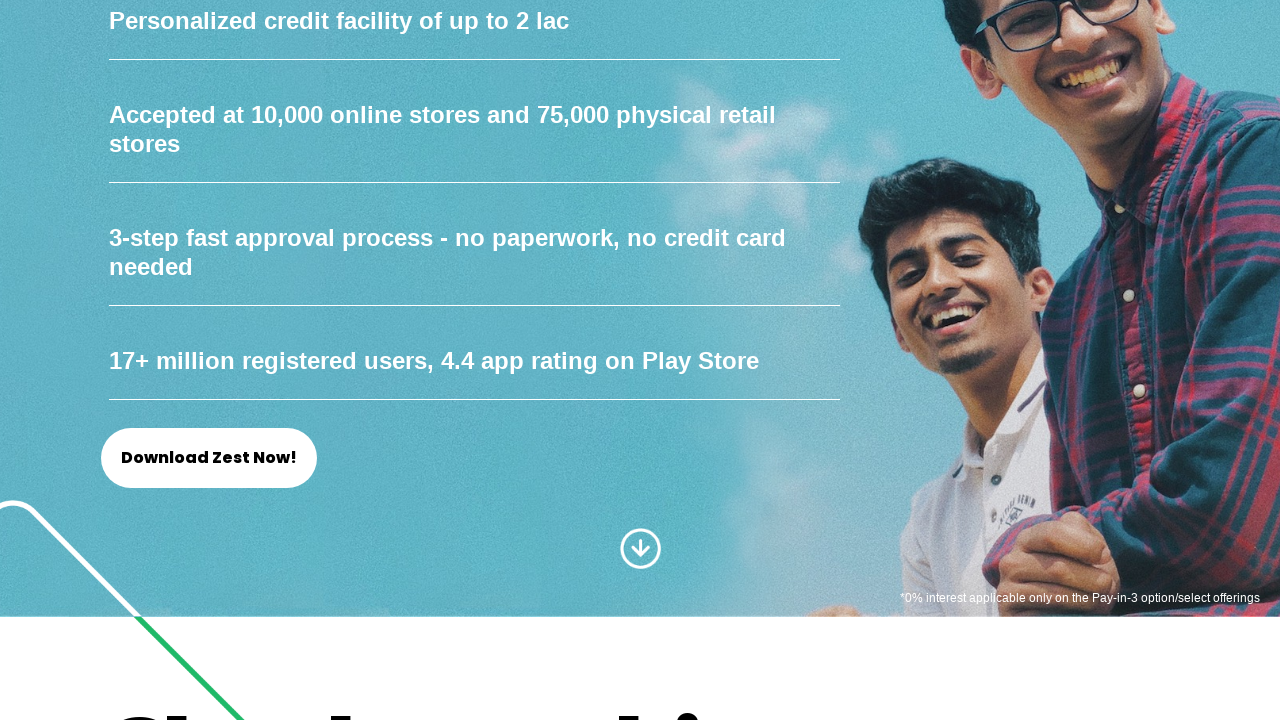

Waited for registration page to load (domcontentloaded)
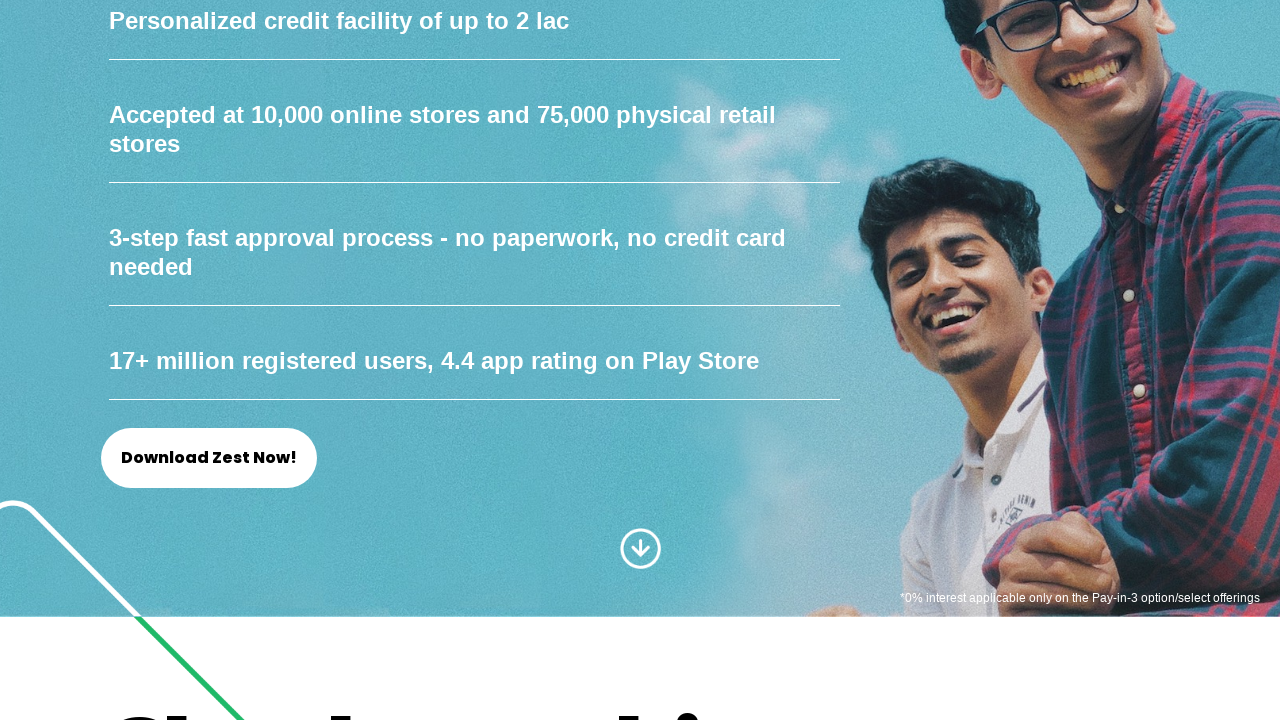

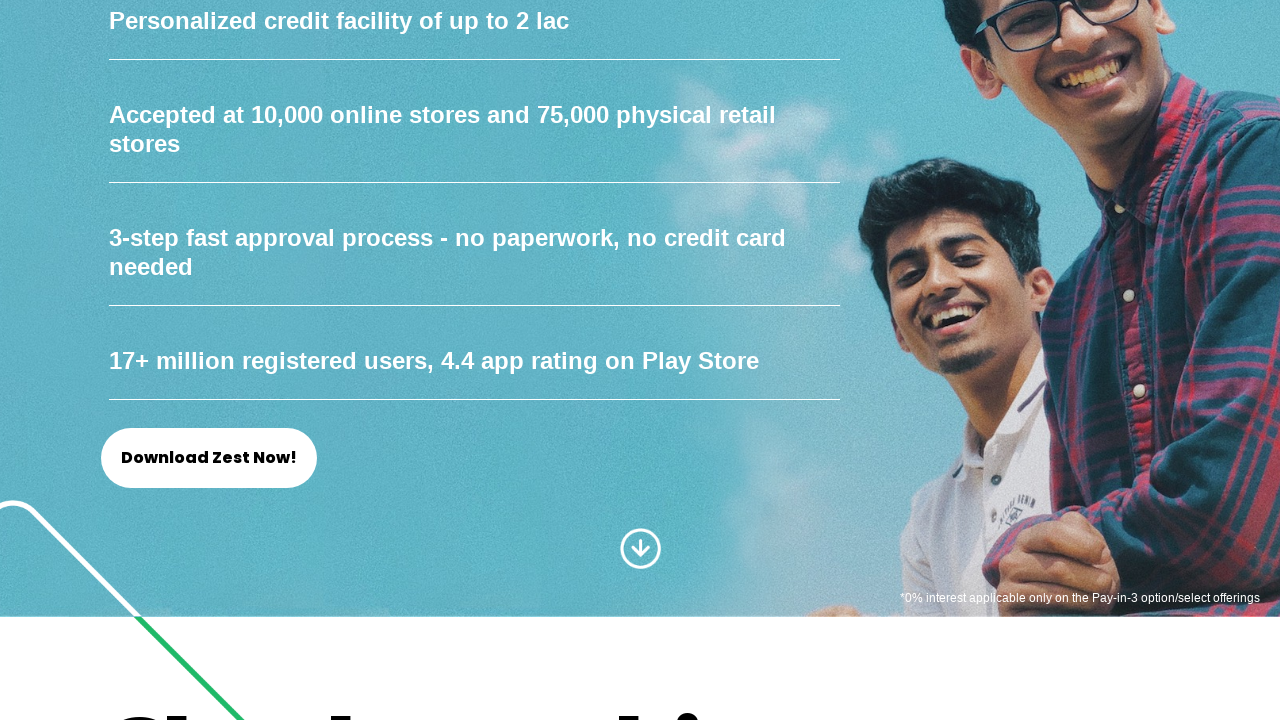